Navigates to Huashan 1914 exhibition listing page, waits for exhibition items to load, then clicks on the first exhibition to verify the detail page loads with title, date, time, and content information.

Starting URL: https://www.huashan1914.com/w/huashan1914/exhibition?typeId=17111317255246856

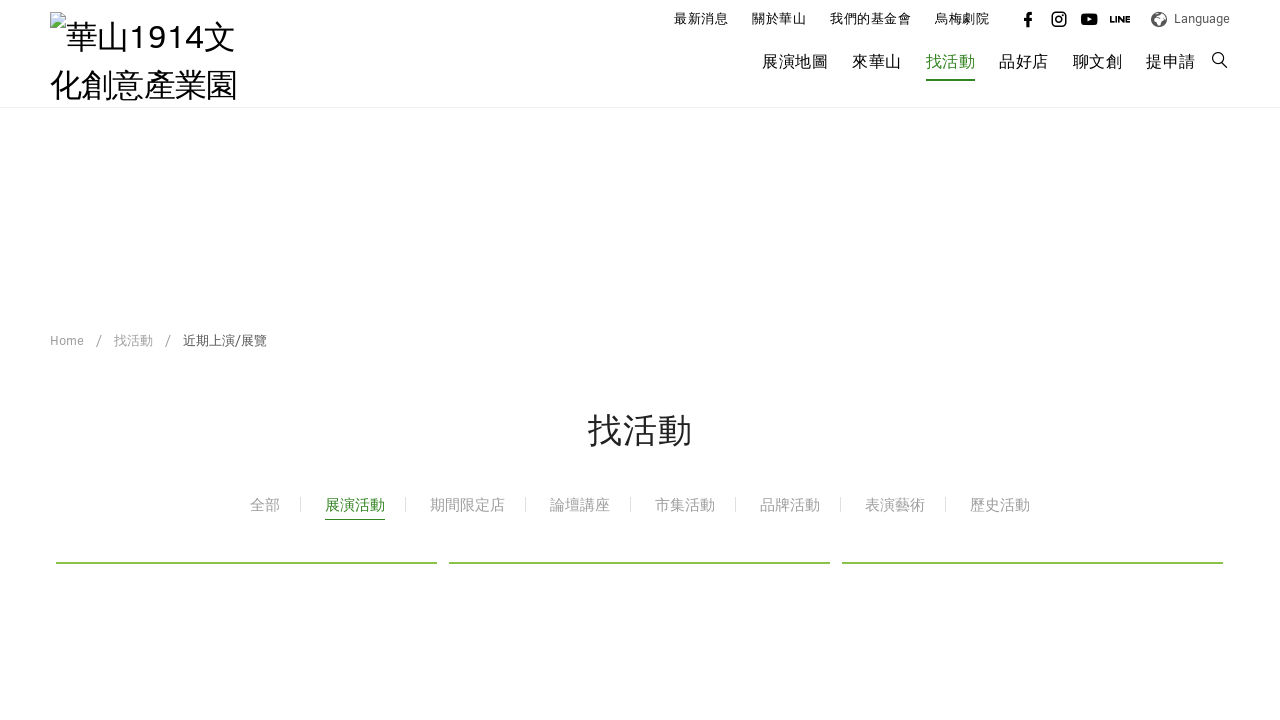

Exhibition items loaded on listing page
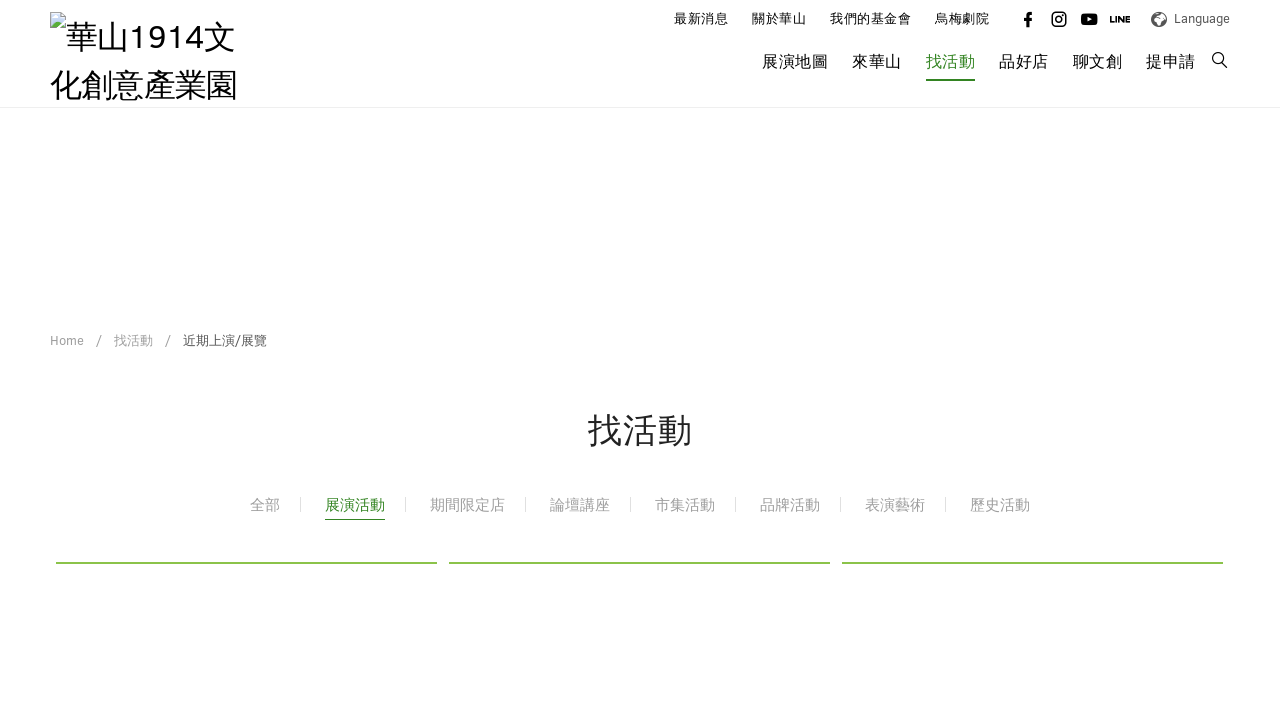

Clicked on the first exhibition item at (247, 581) on li.item-static a >> nth=0
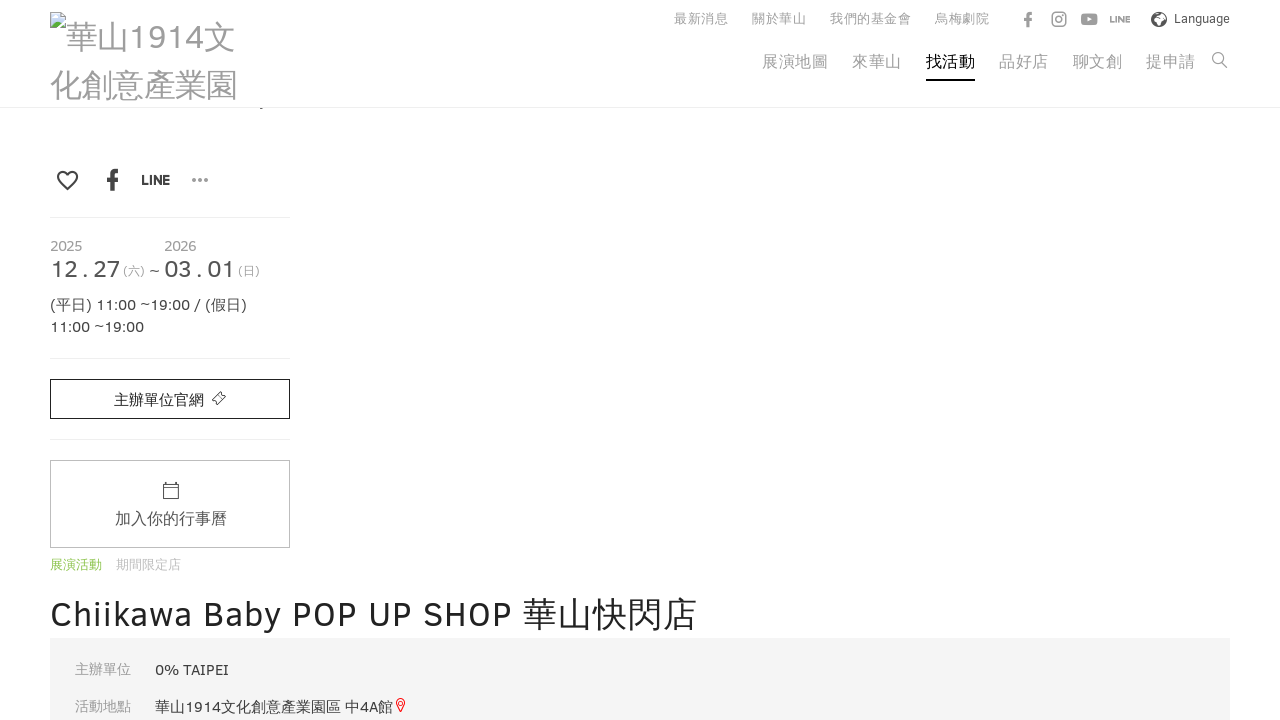

Exhibition title element loaded on detail page
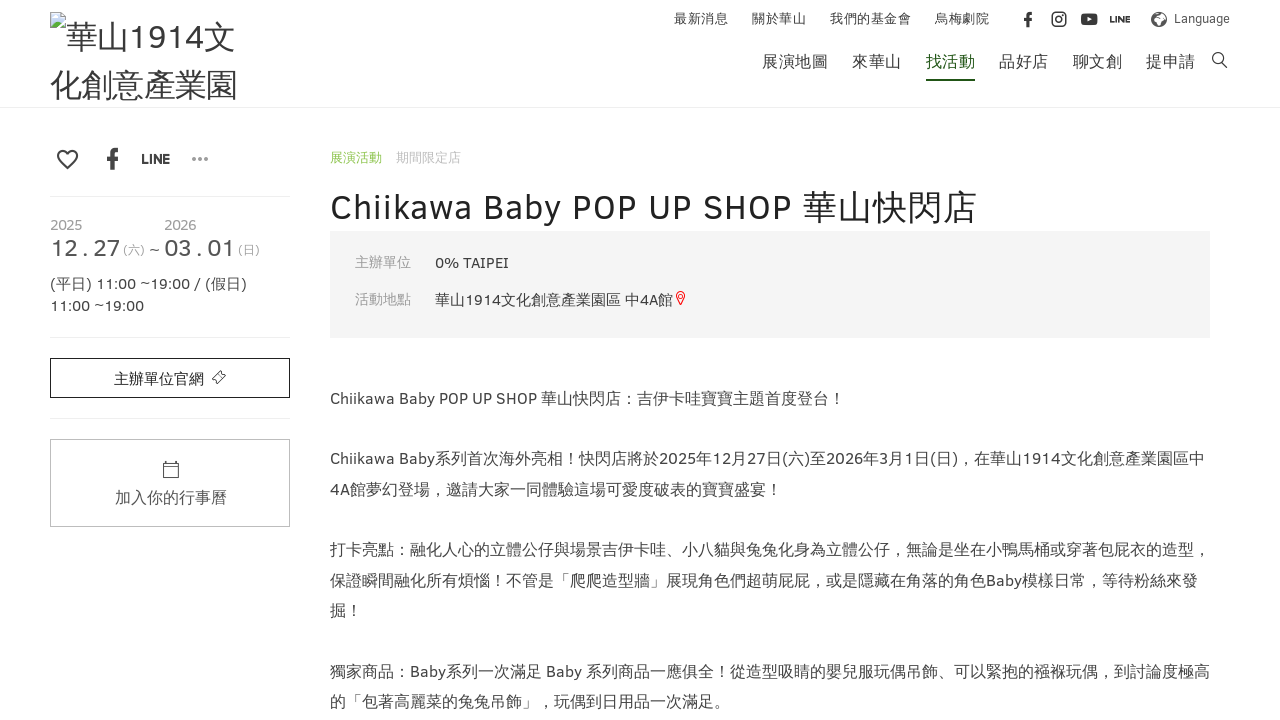

Exhibition date element loaded on detail page
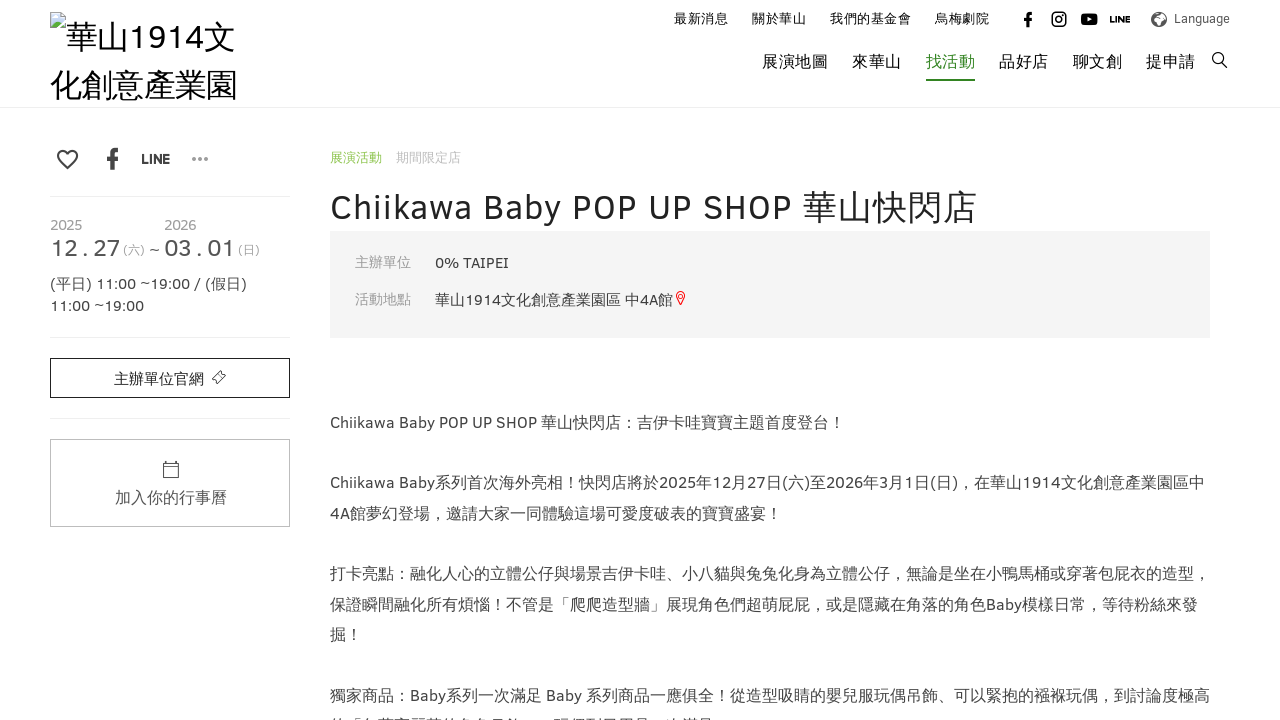

Exhibition time element loaded on detail page
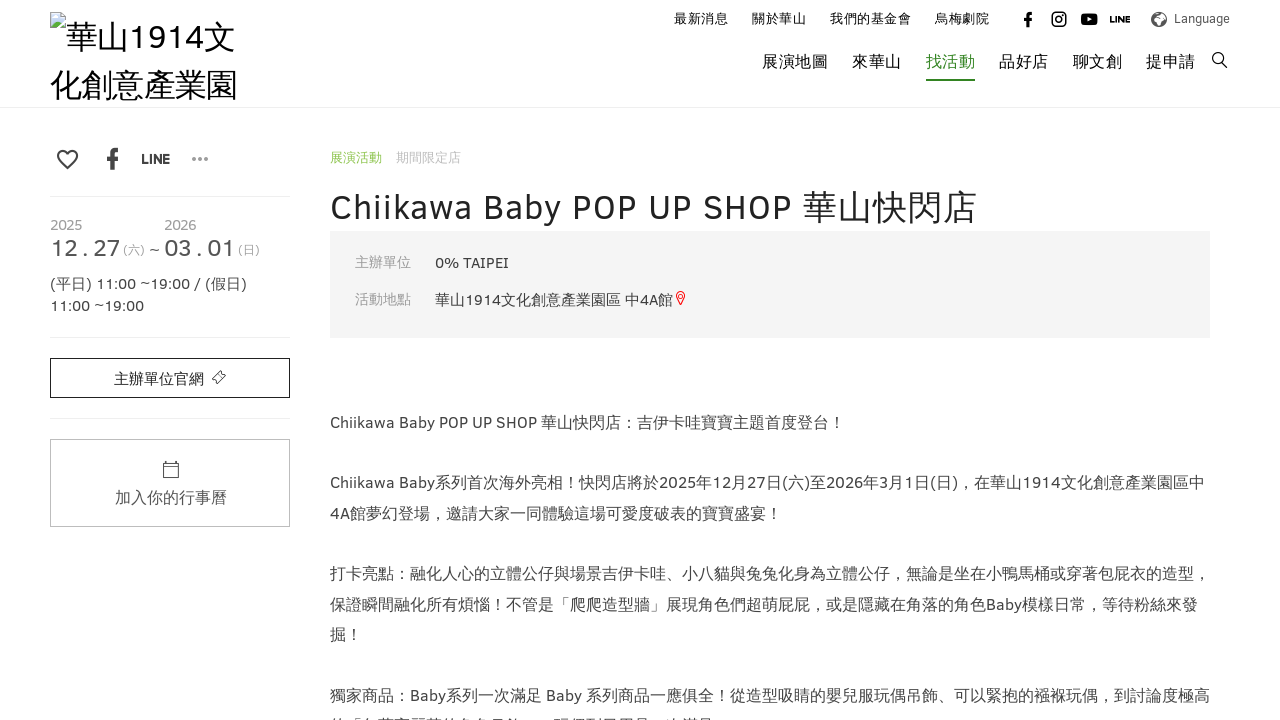

Exhibition content information element loaded on detail page
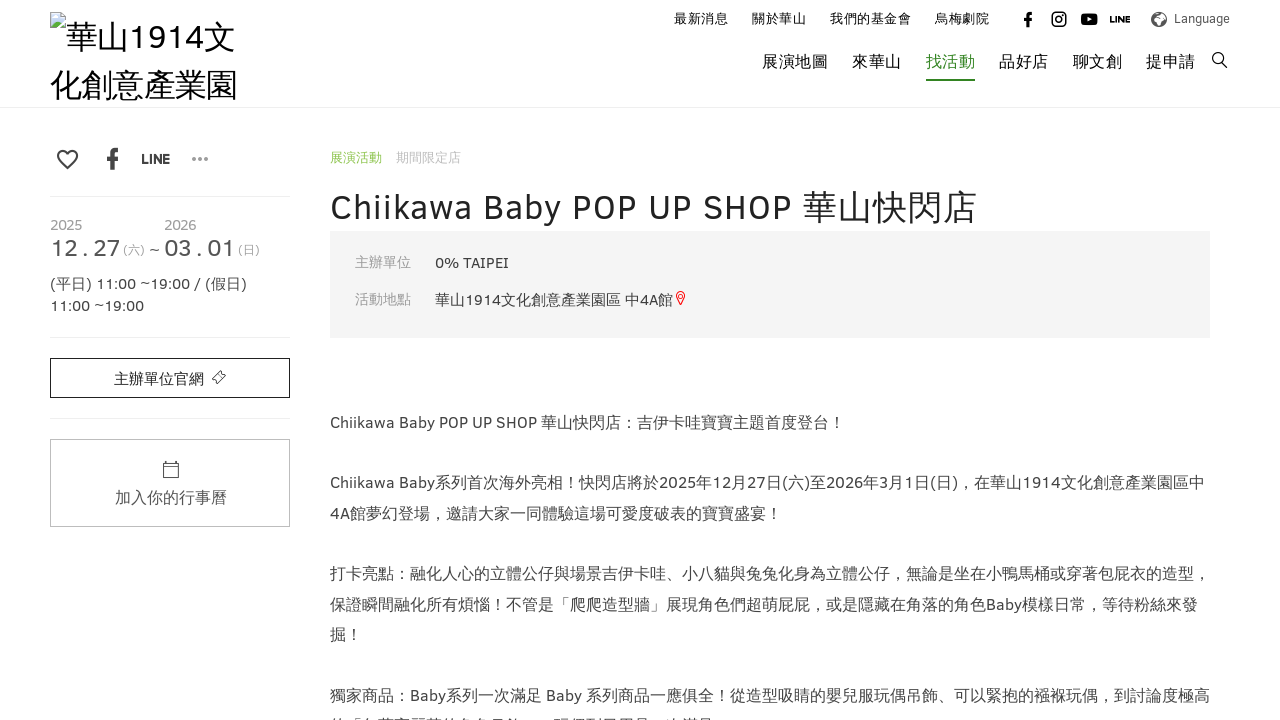

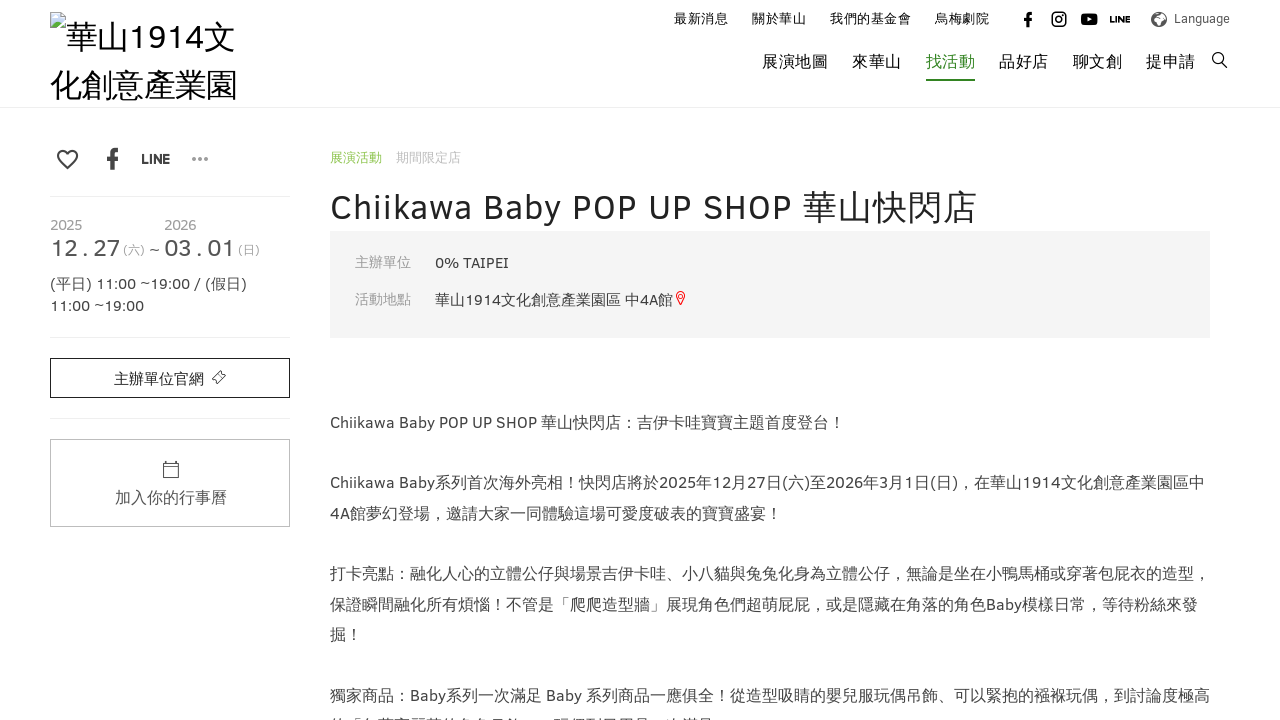